Tests various UI elements on a practice page including radio buttons, autocomplete input, dropdown selection, checkboxes, alert handling, and mouse hover interactions.

Starting URL: https://rahulshettyacademy.com/AutomationPractice/

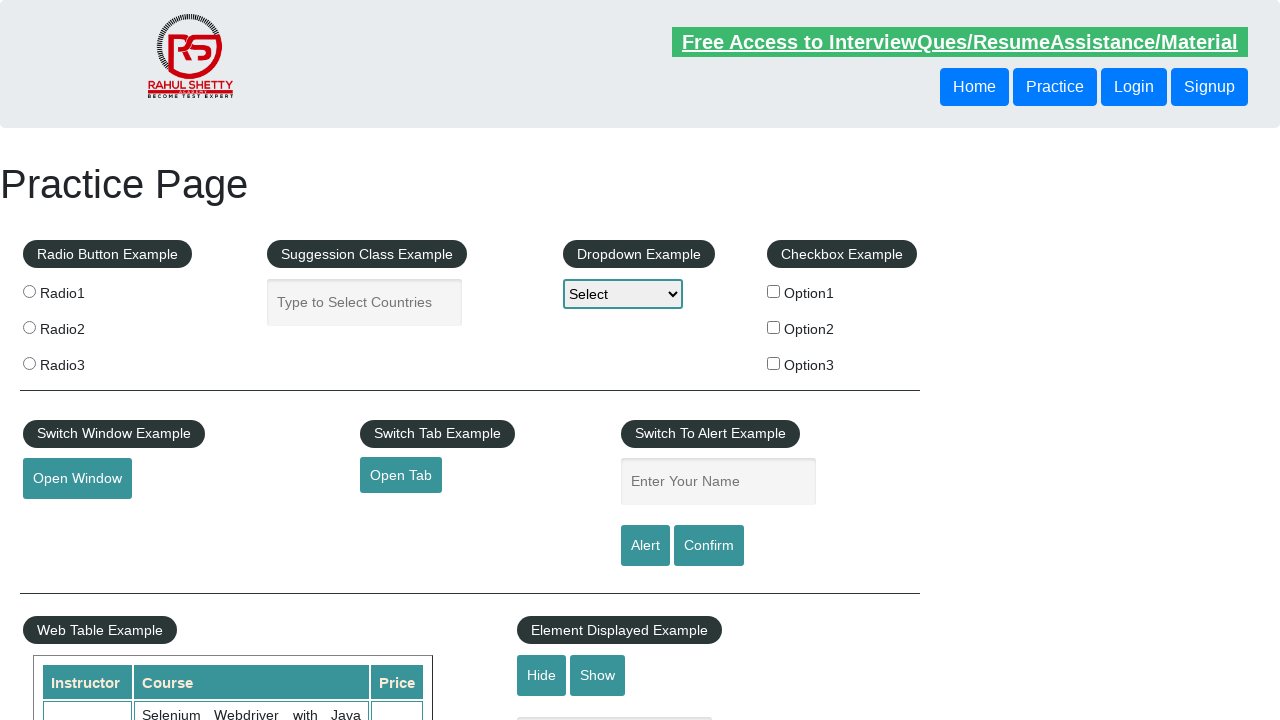

Clicked radio button at (29, 291) on input[name='radioButton']
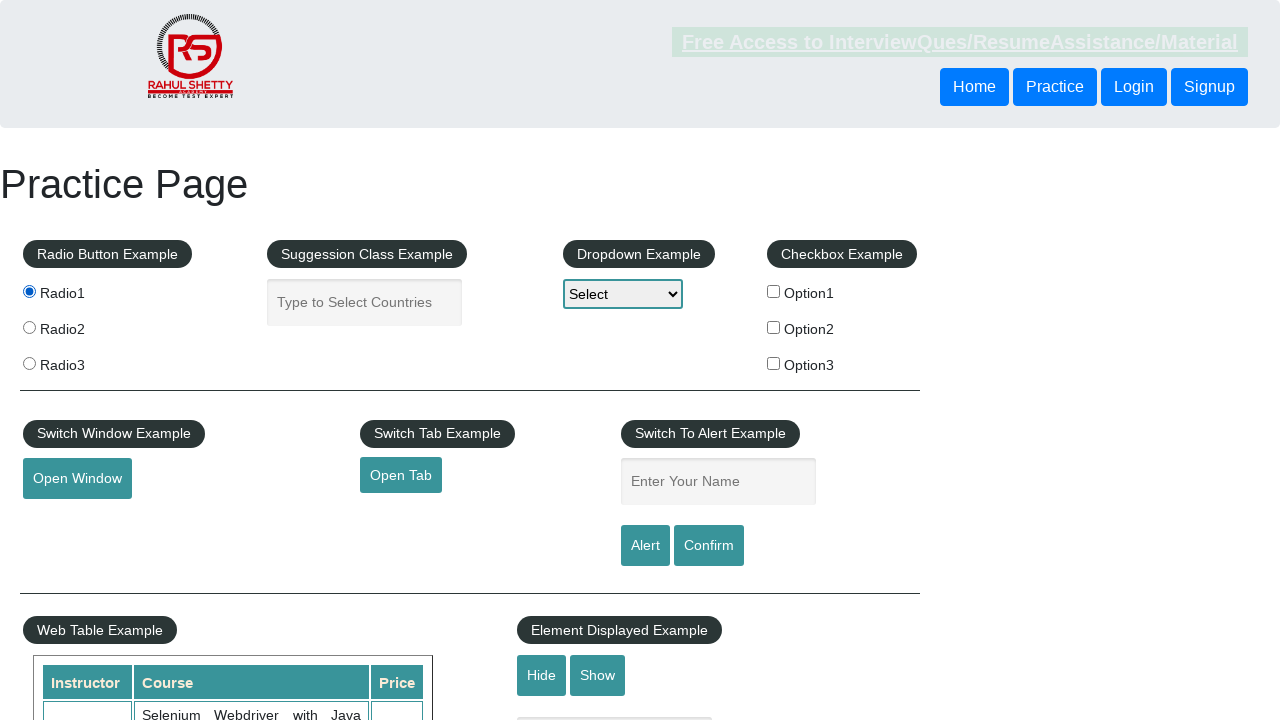

Verified radio button is selected
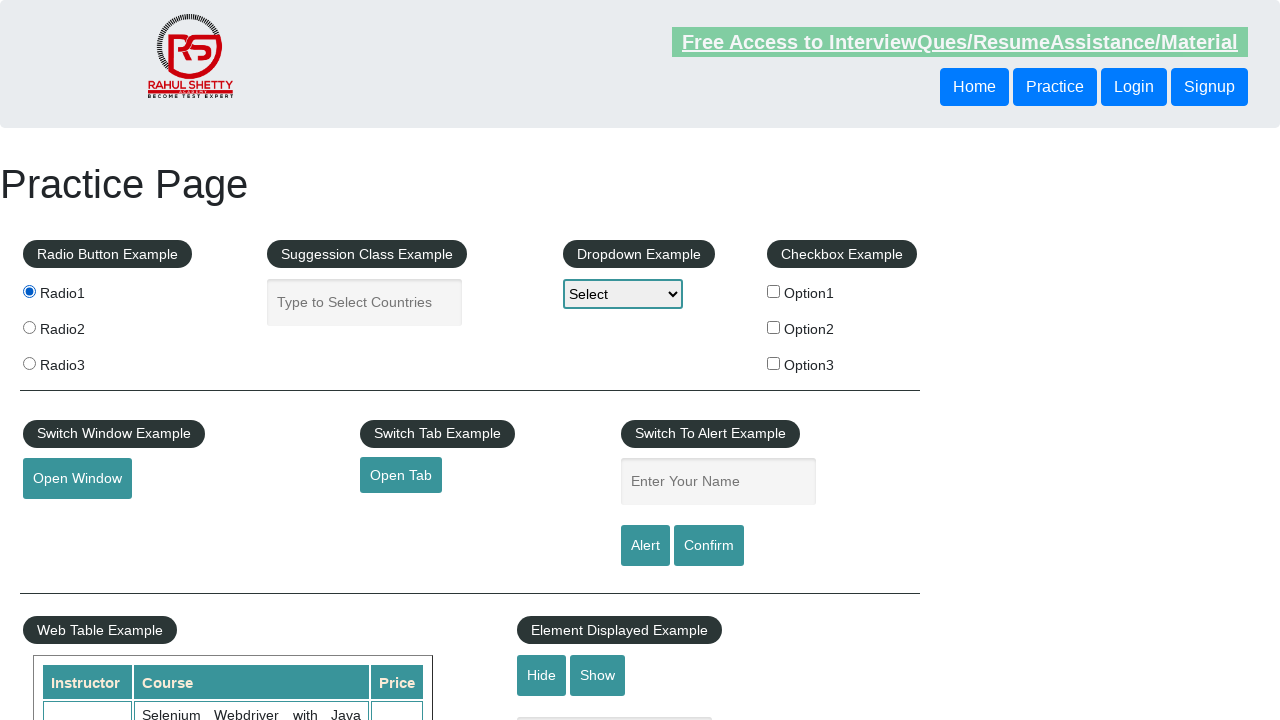

Cleared autocomplete field on input#autocomplete
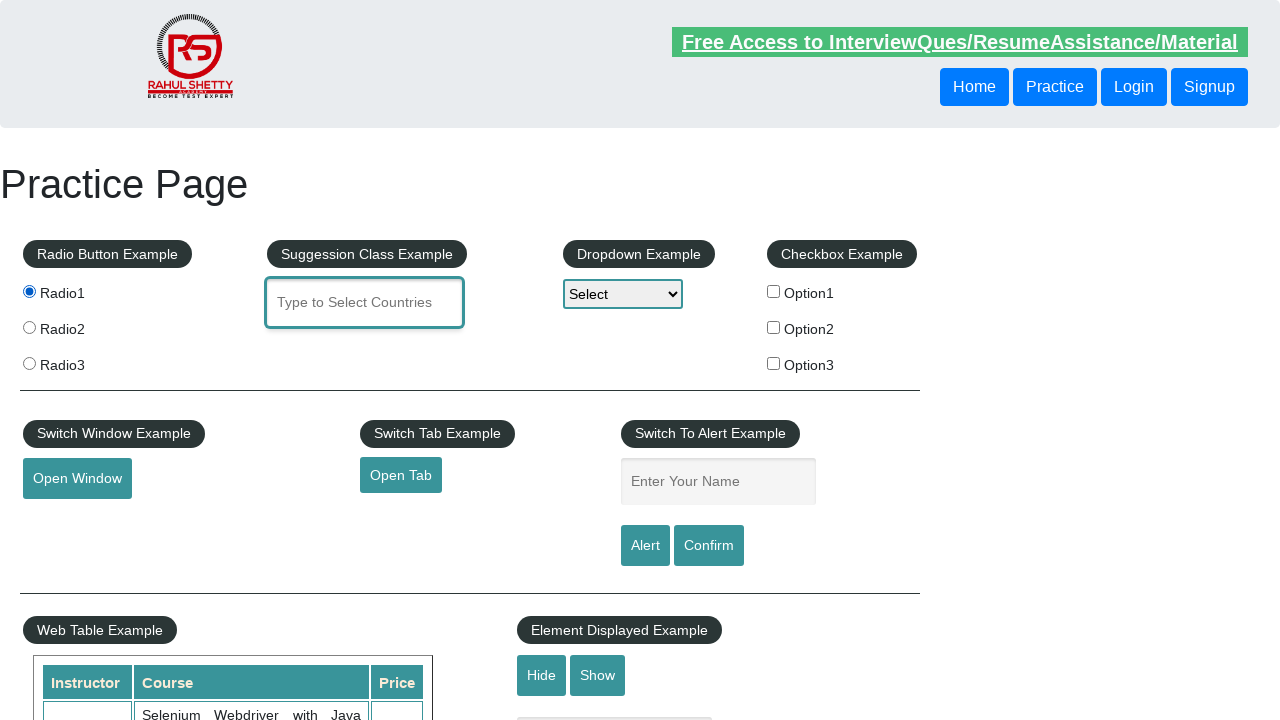

Typed 'hello' in autocomplete field on input#autocomplete
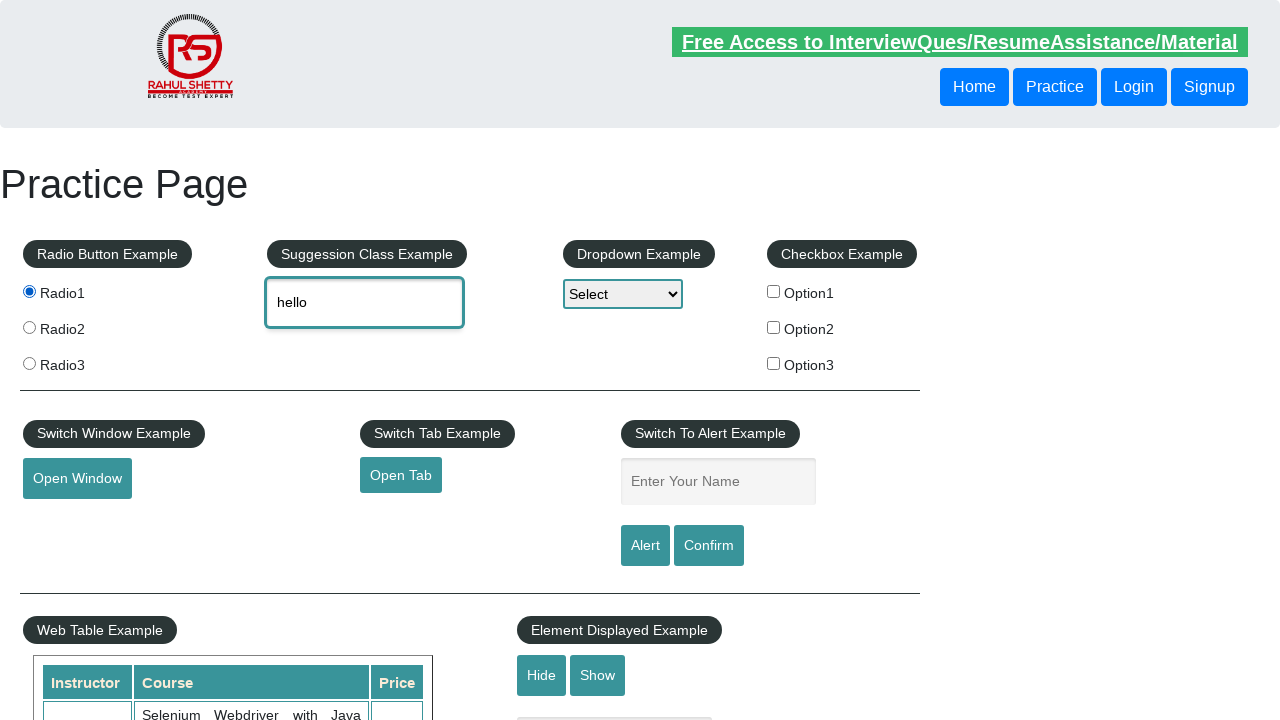

Waited 2 seconds for autocomplete suggestions
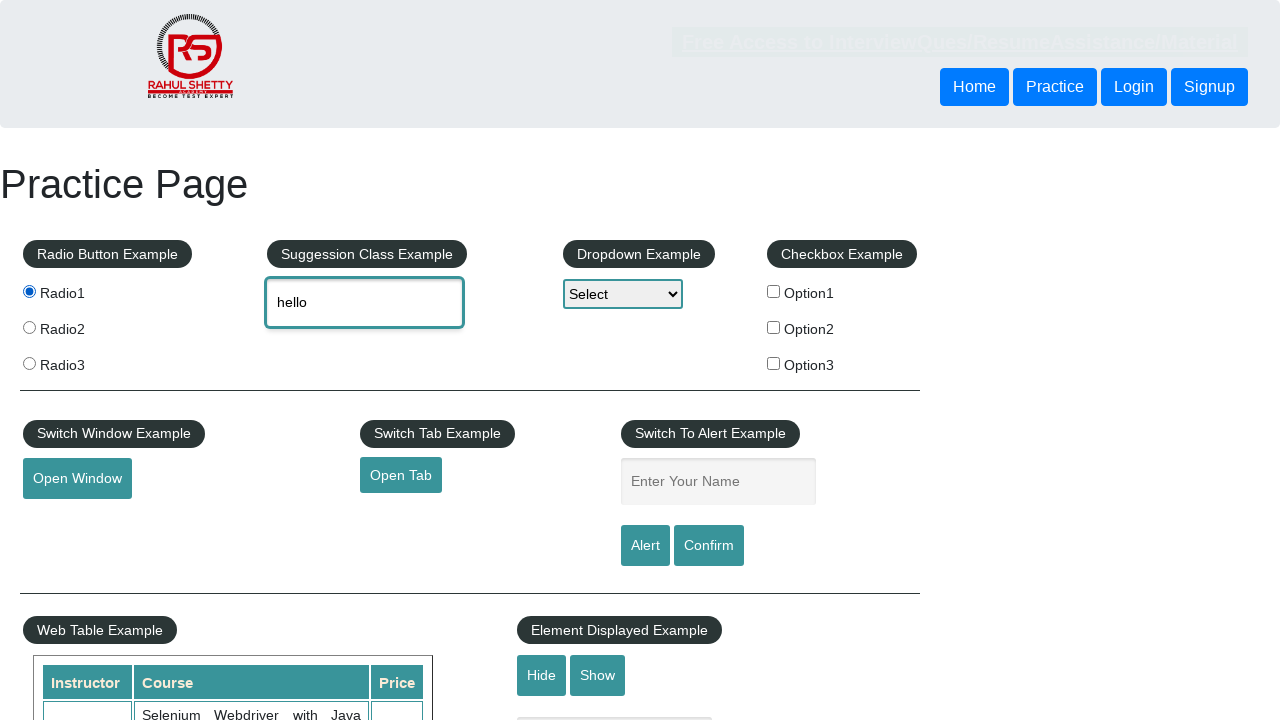

Cleared autocomplete field again on input#autocomplete
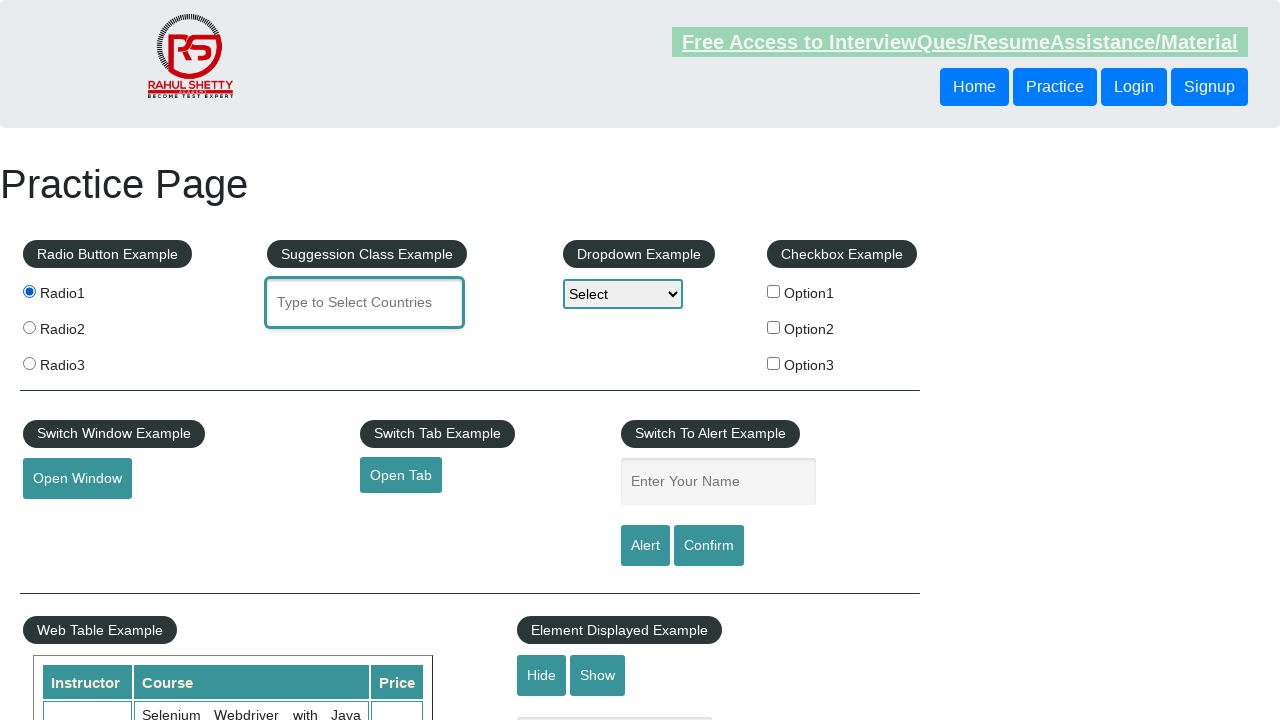

Selected 'Option1' from dropdown on select#dropdown-class-example
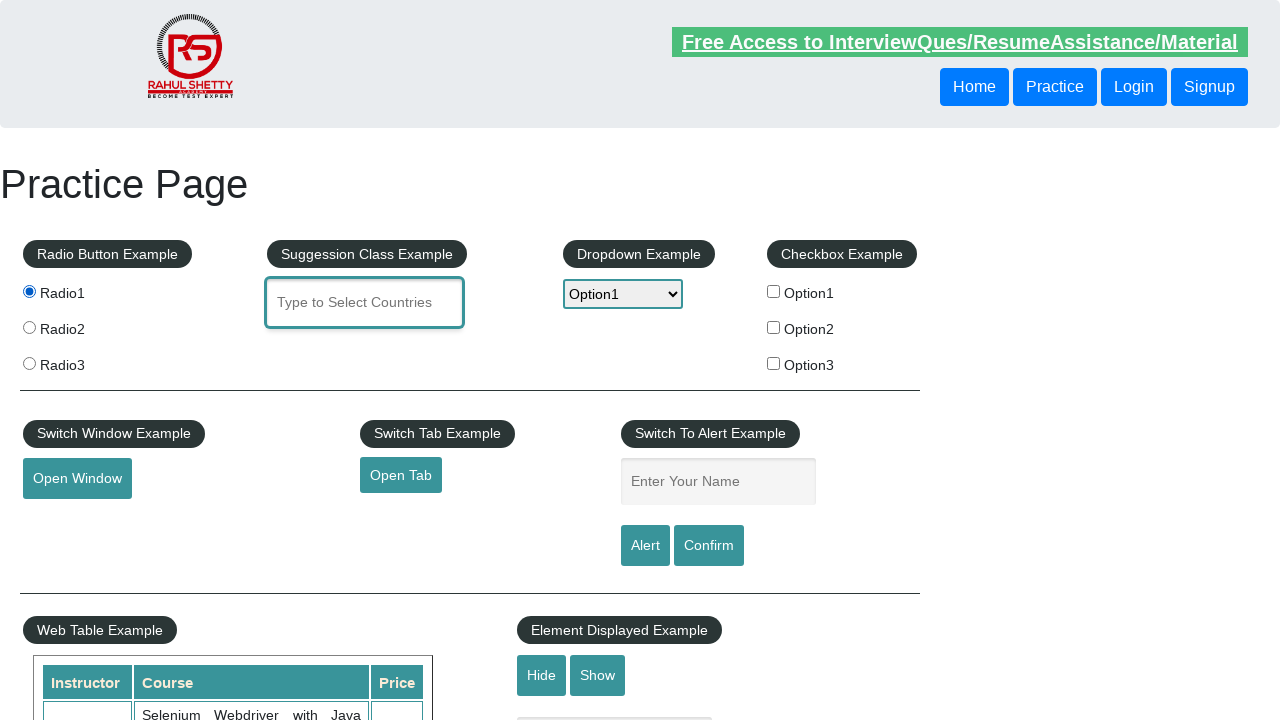

Clicked checkbox option 1 at (774, 291) on input#checkBoxOption1
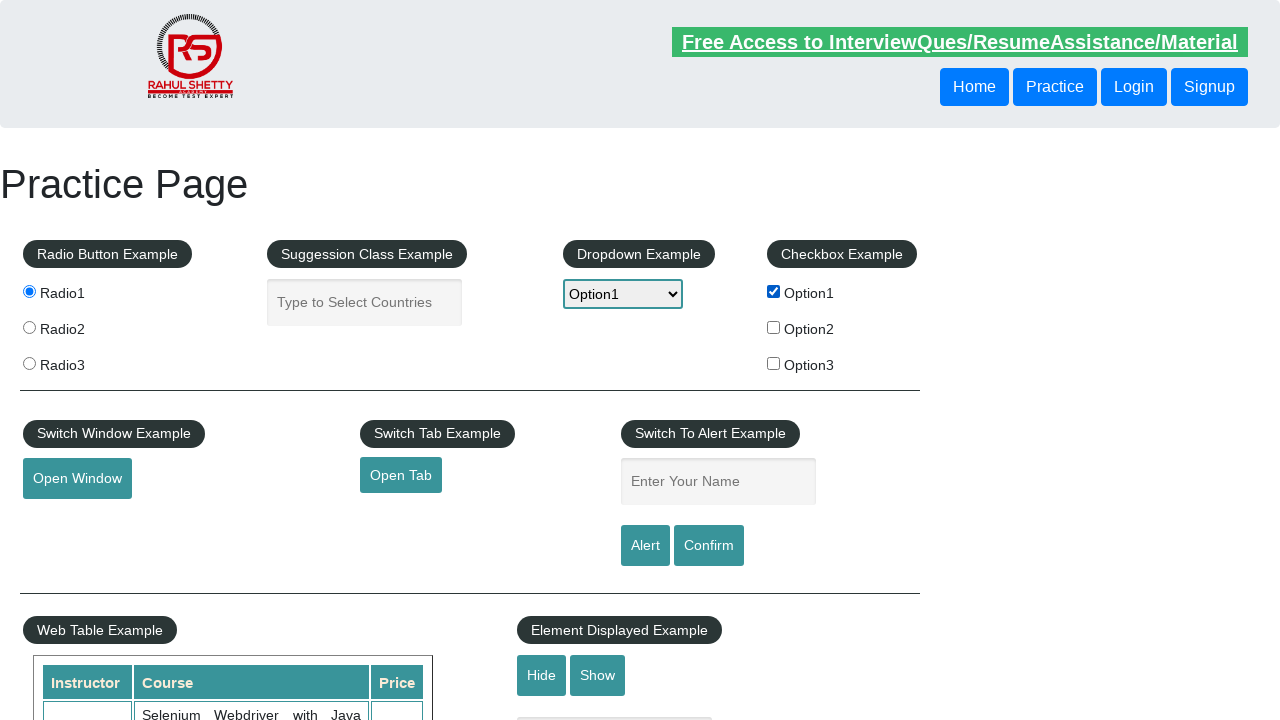

Verified checkbox option 1 is selected
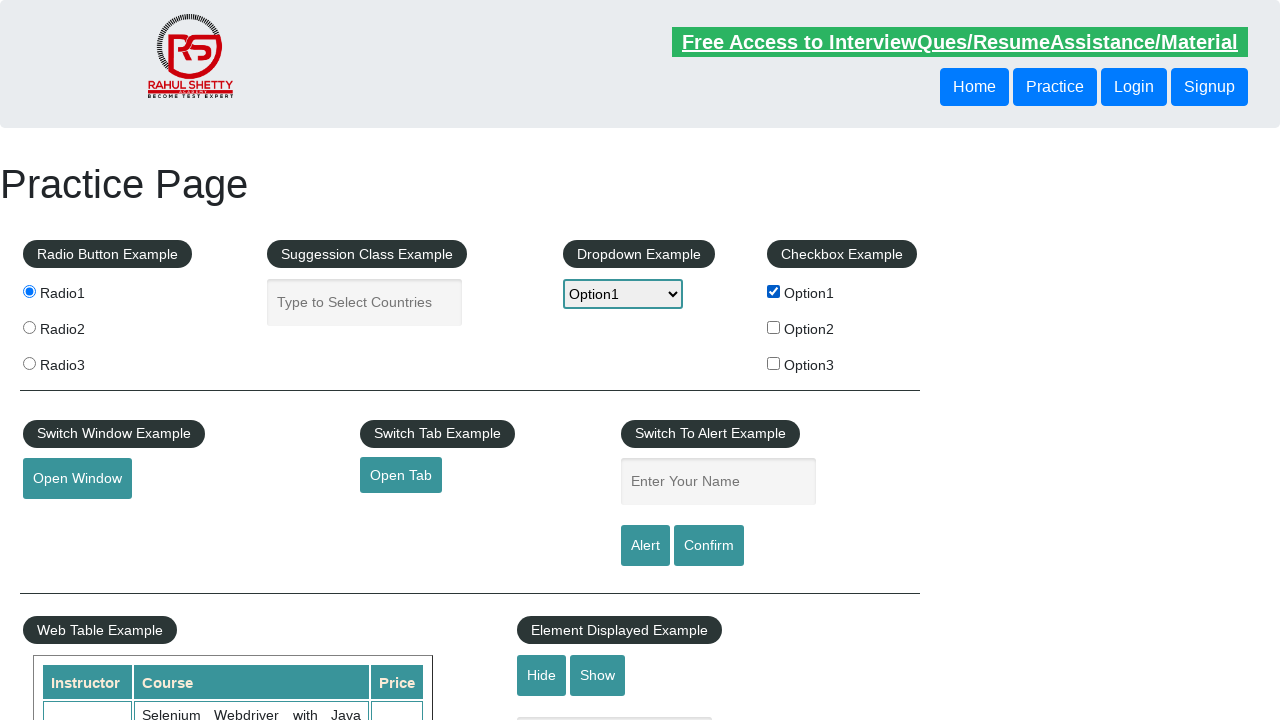

Clicked alert button at (645, 546) on input#alertbtn
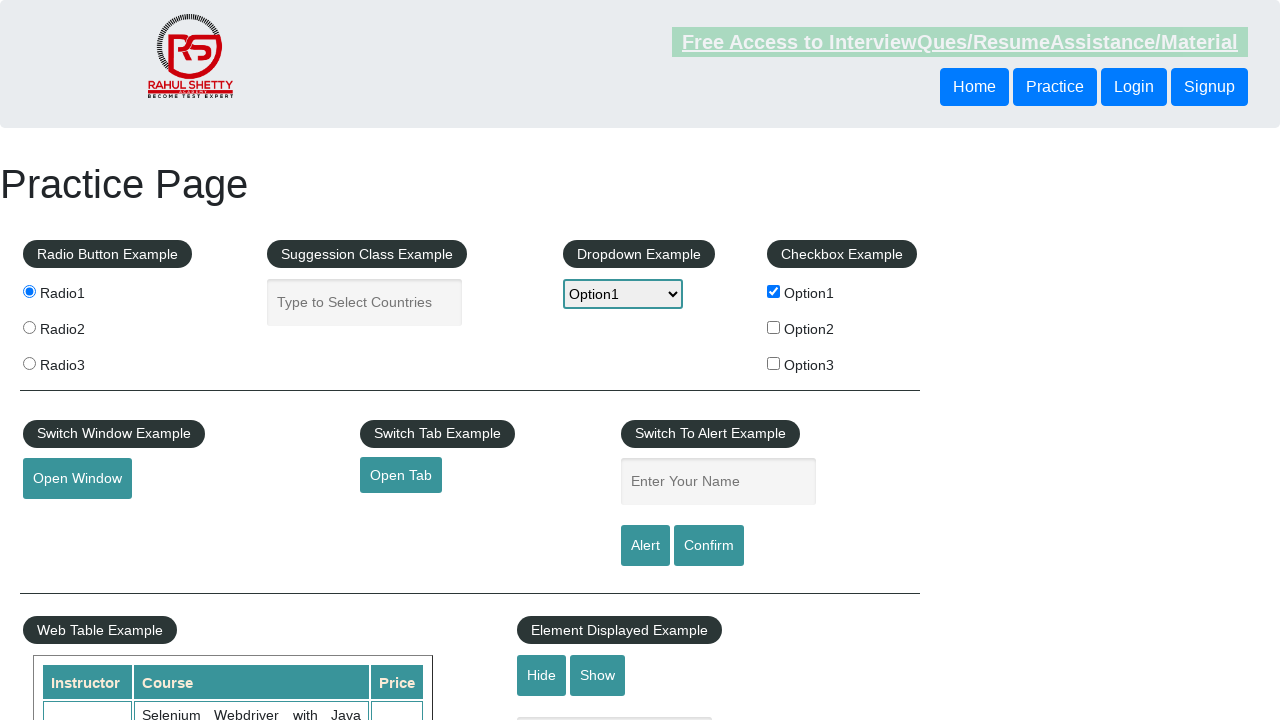

Set up alert handler and clicked alert button again at (645, 546) on input#alertbtn
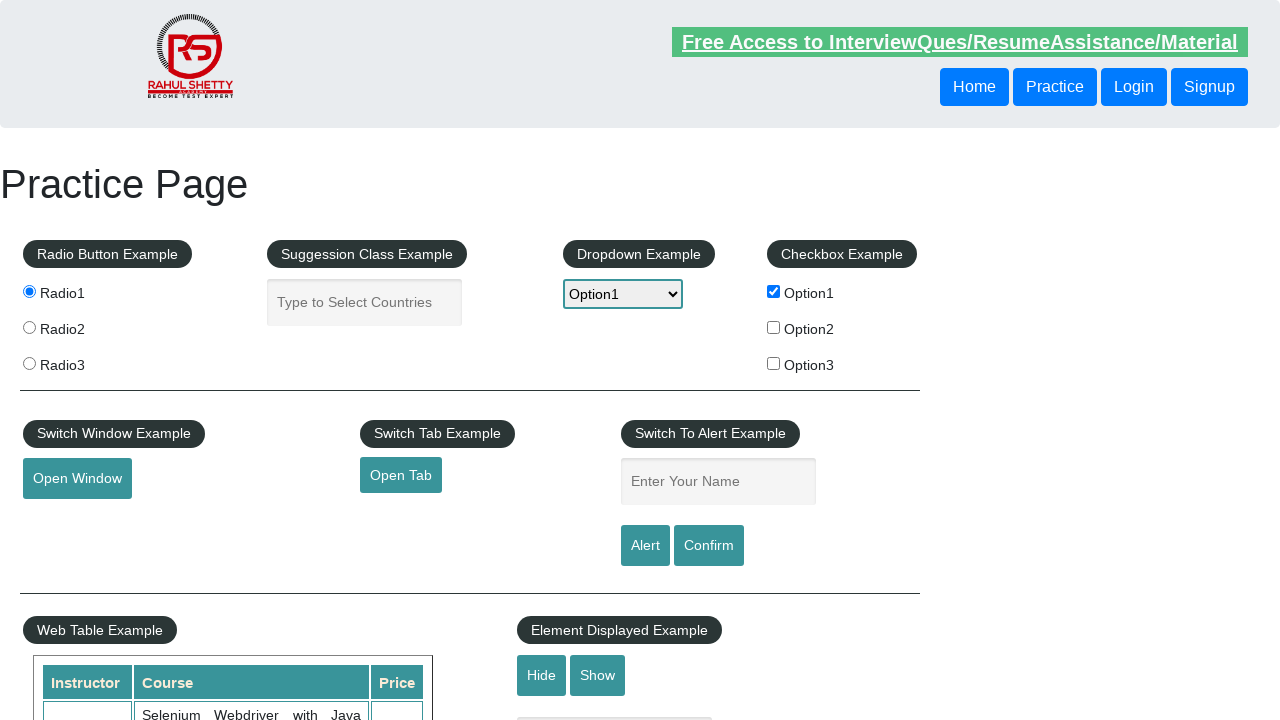

Filled name input field with 'masuma' on input[name='enter-name']
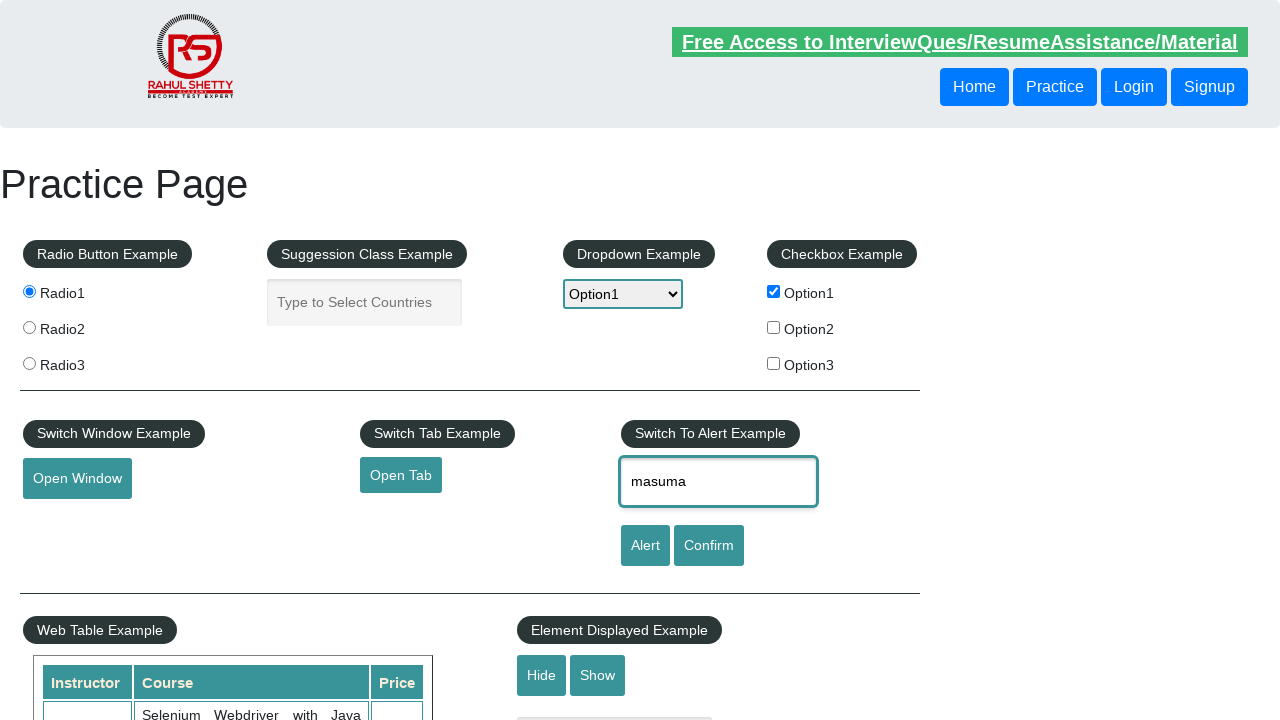

Clicked confirm button to trigger confirm dialog at (709, 546) on input#confirmbtn
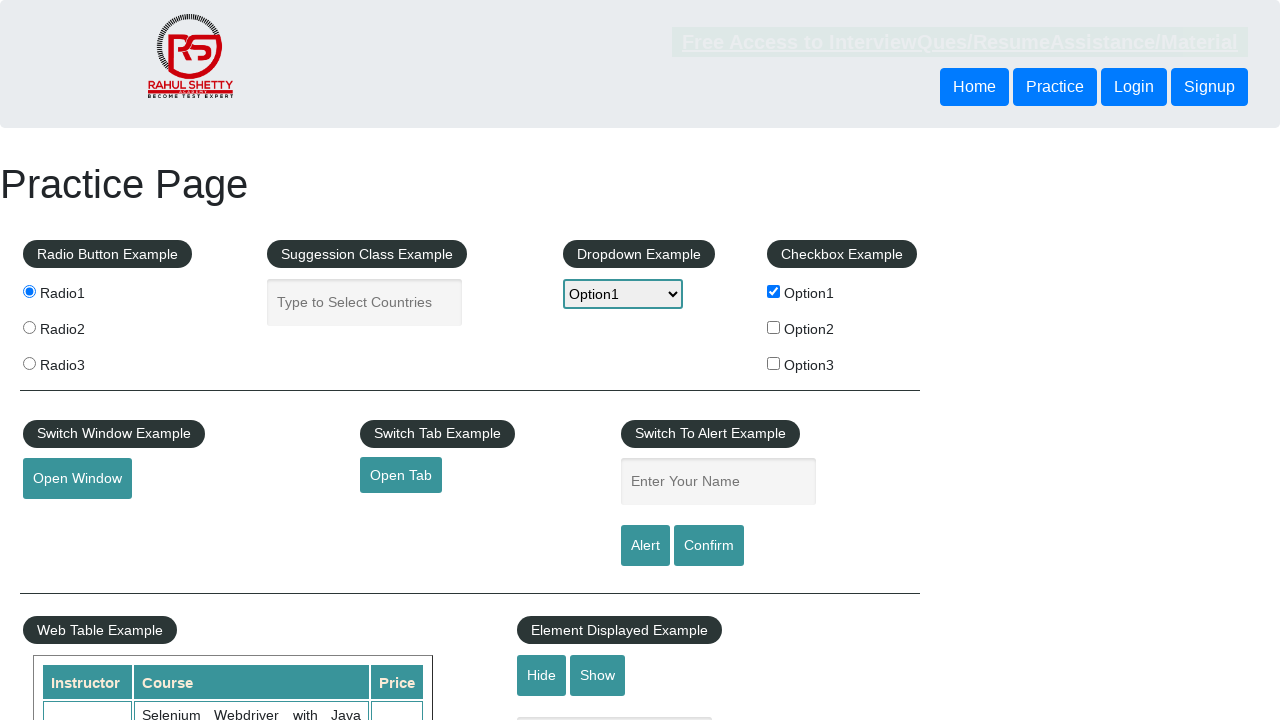

Waited 1 second for confirm dialog handling
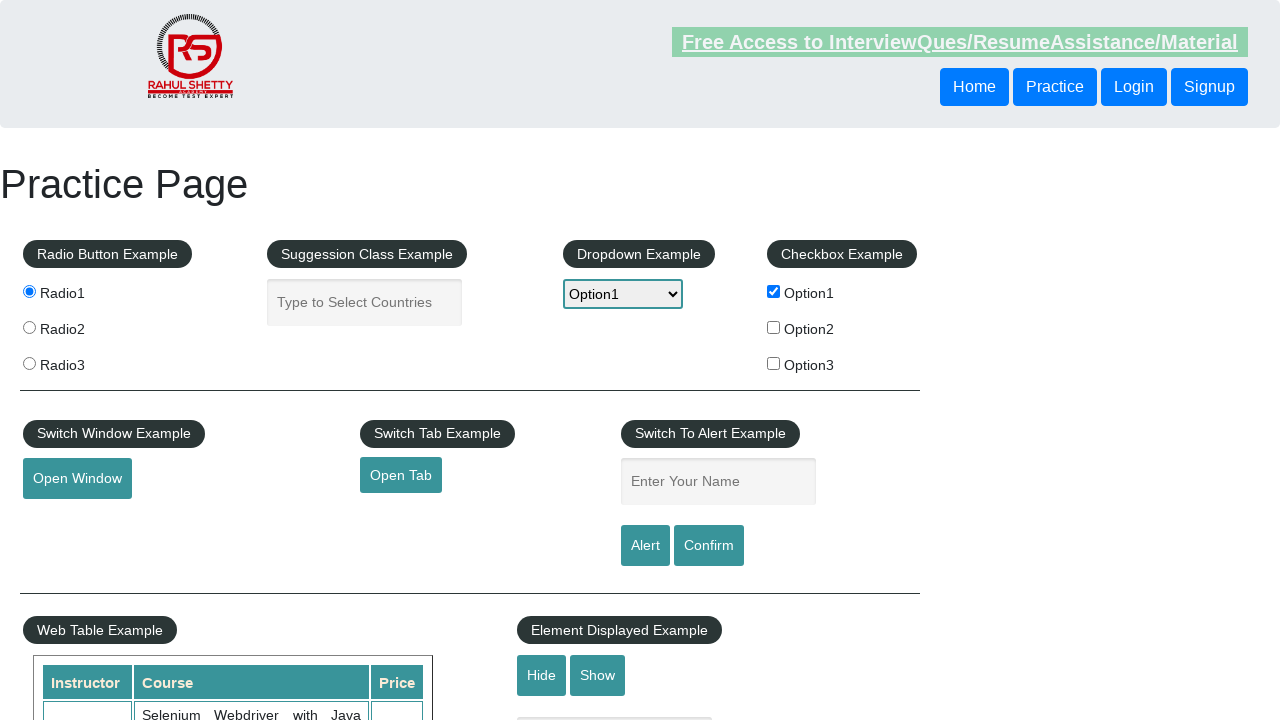

Scrolled to Mouse Hover button
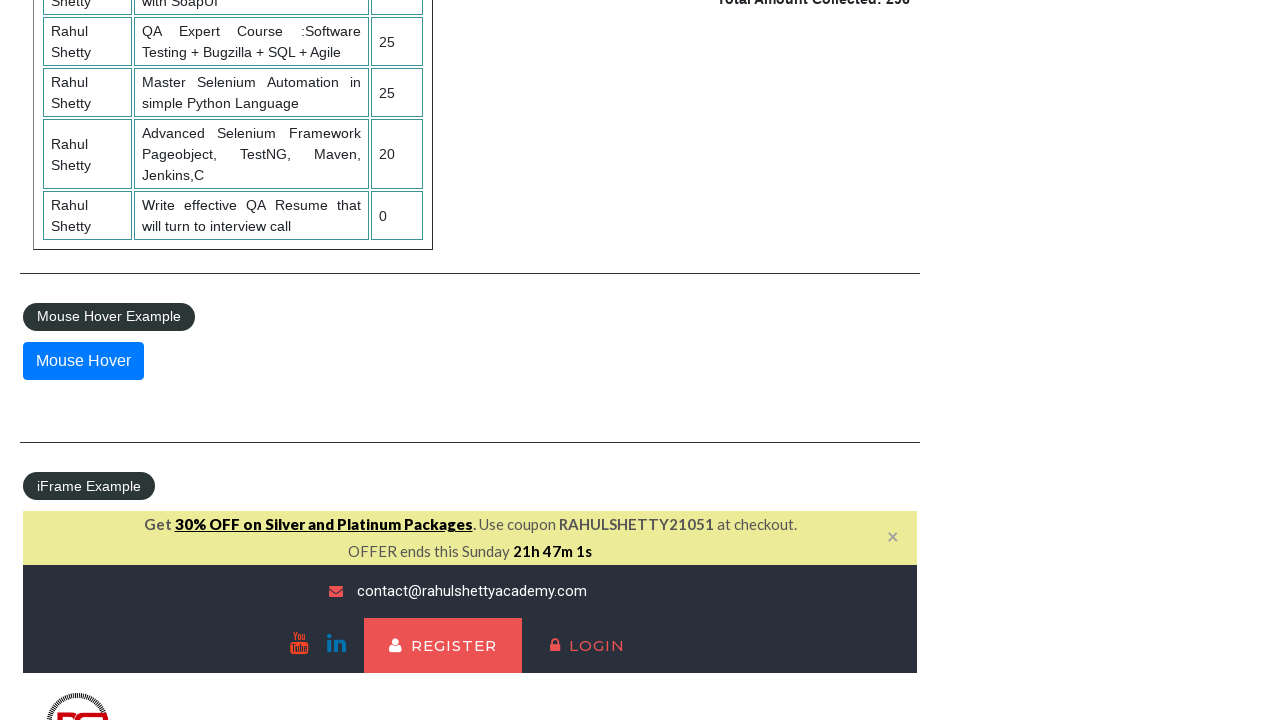

Hovered over Mouse Hover button to reveal menu at (83, 361) on button:has-text('Mouse Hover')
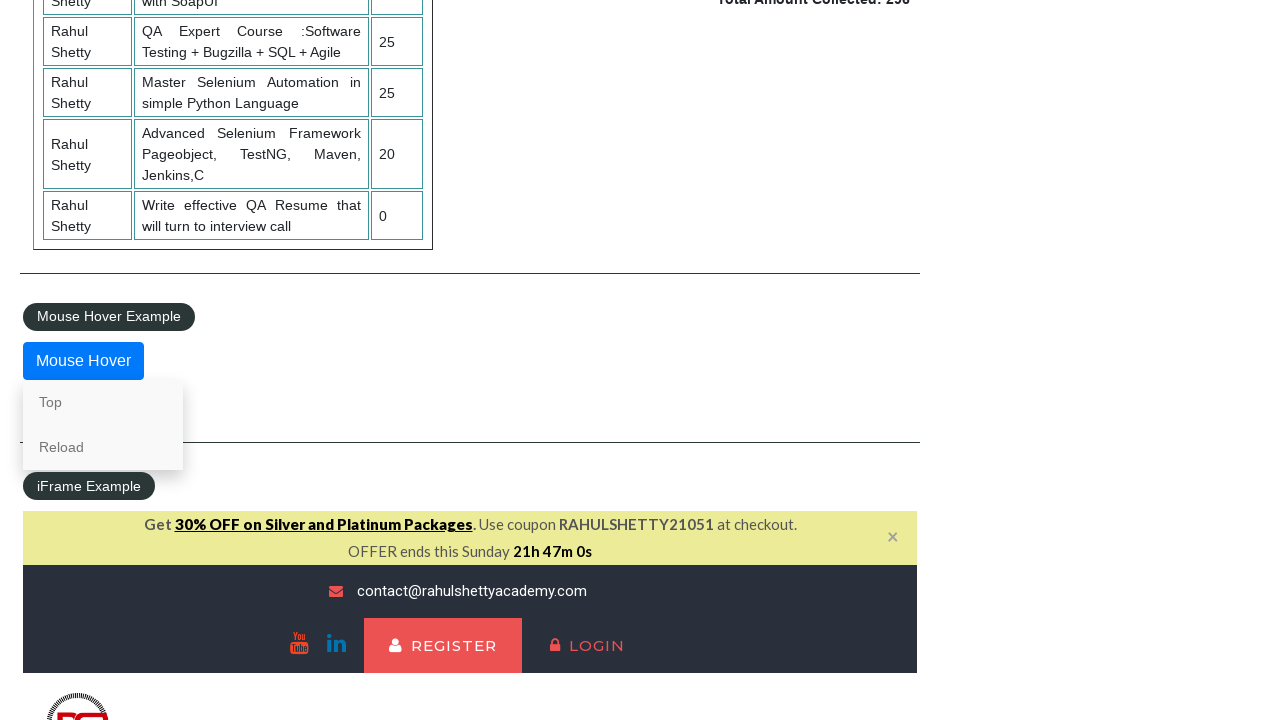

Clicked Reload option from hover menu at (103, 447) on a:has-text('Reload')
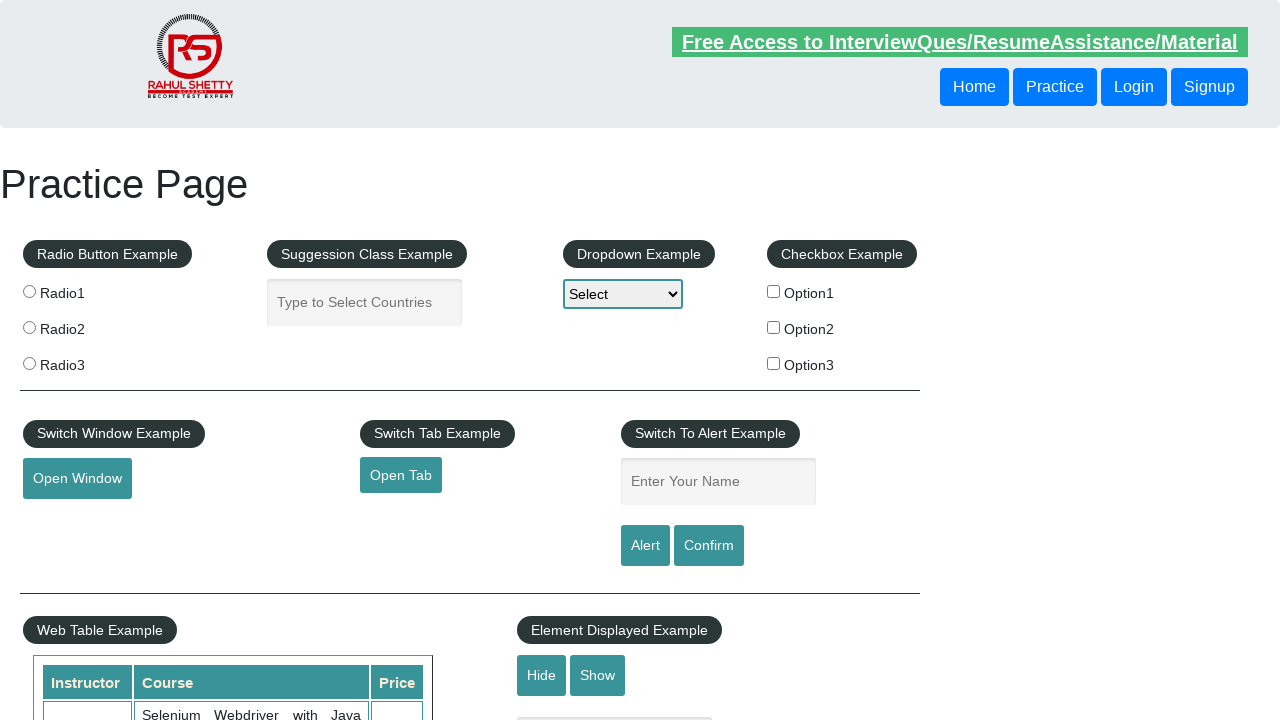

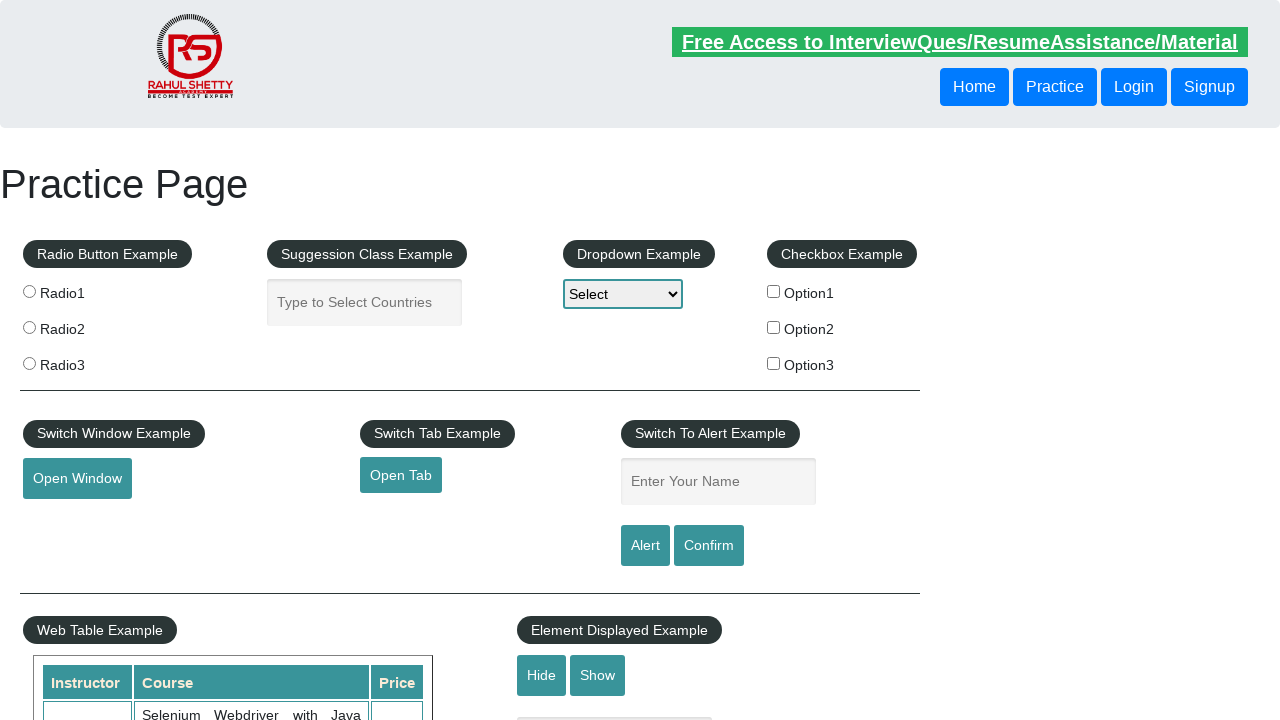